Solves a math captcha by calculating a mathematical function from a displayed value, entering the answer, and selecting checkbox and radio button options

Starting URL: http://suninjuly.github.io/math.html

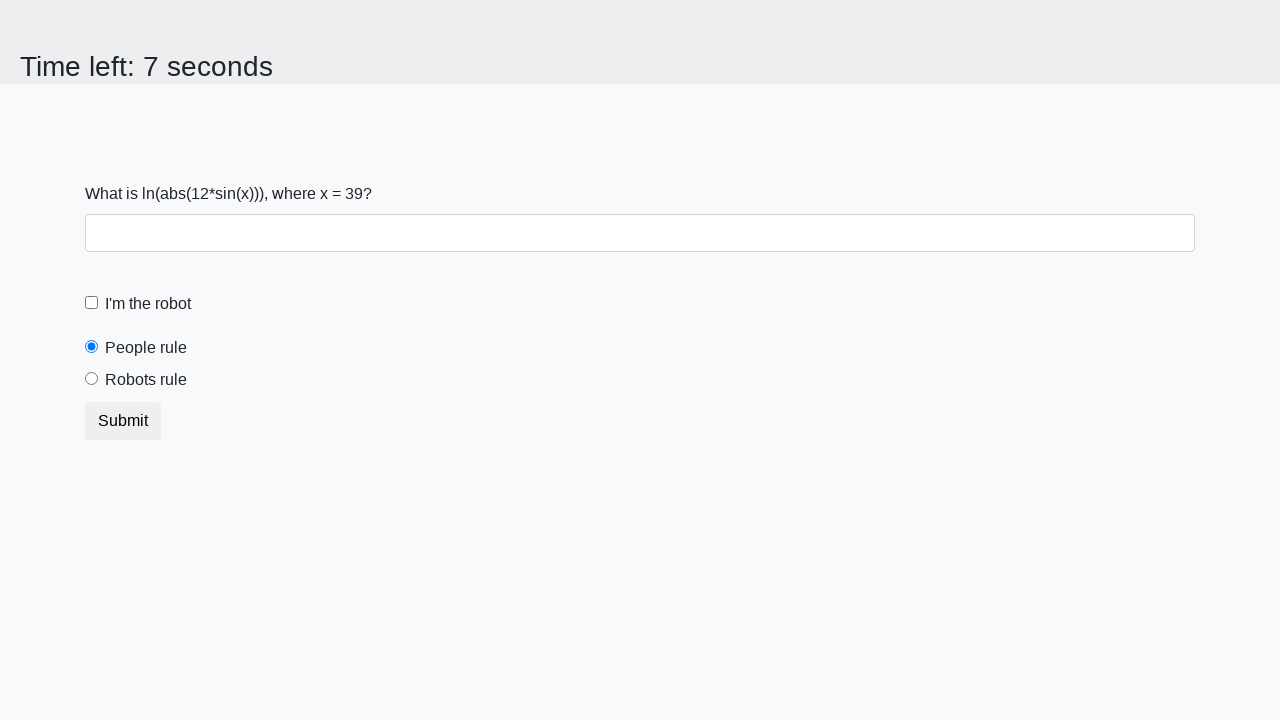

Located the input value element
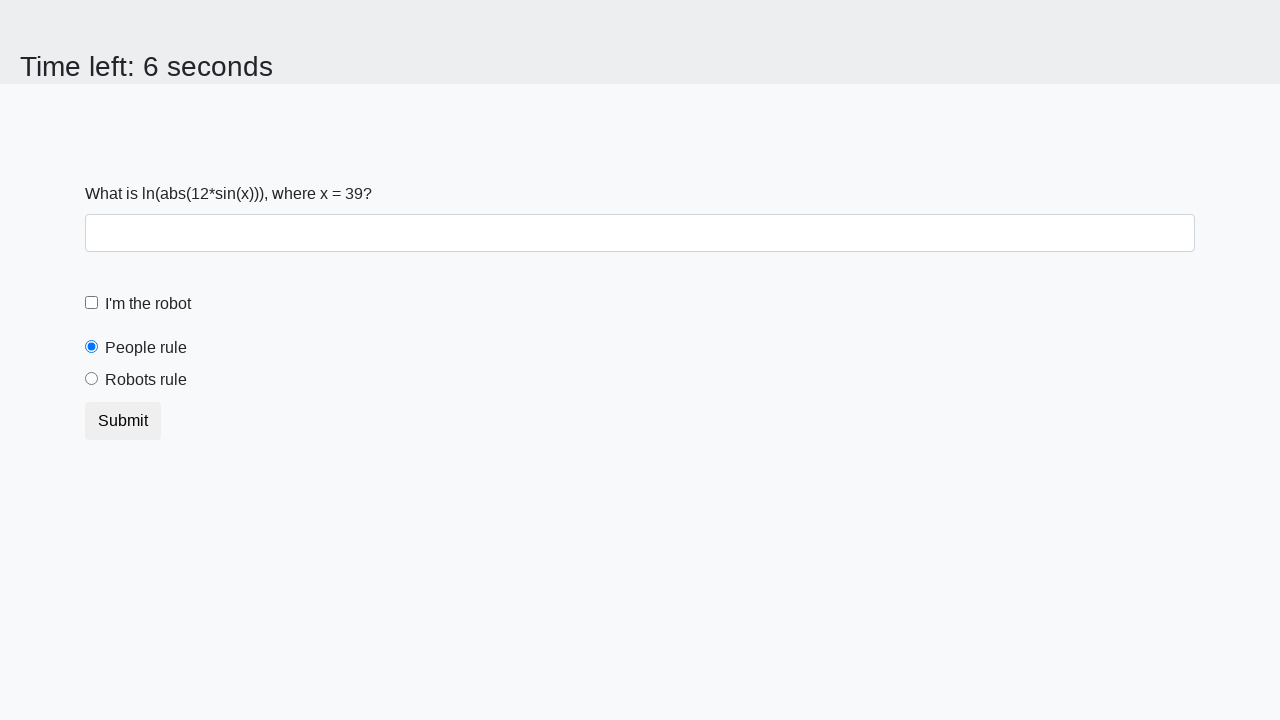

Retrieved x value from input element
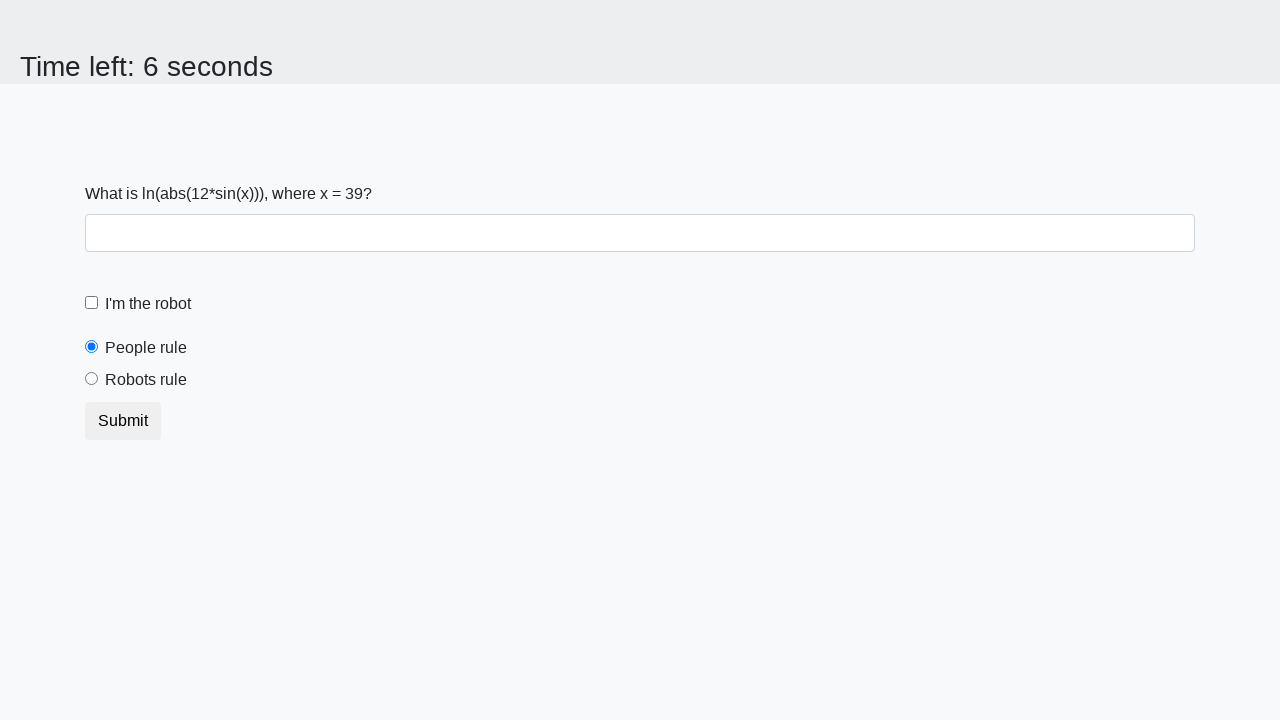

Calculated answer using math formula: 2.4480303879951264
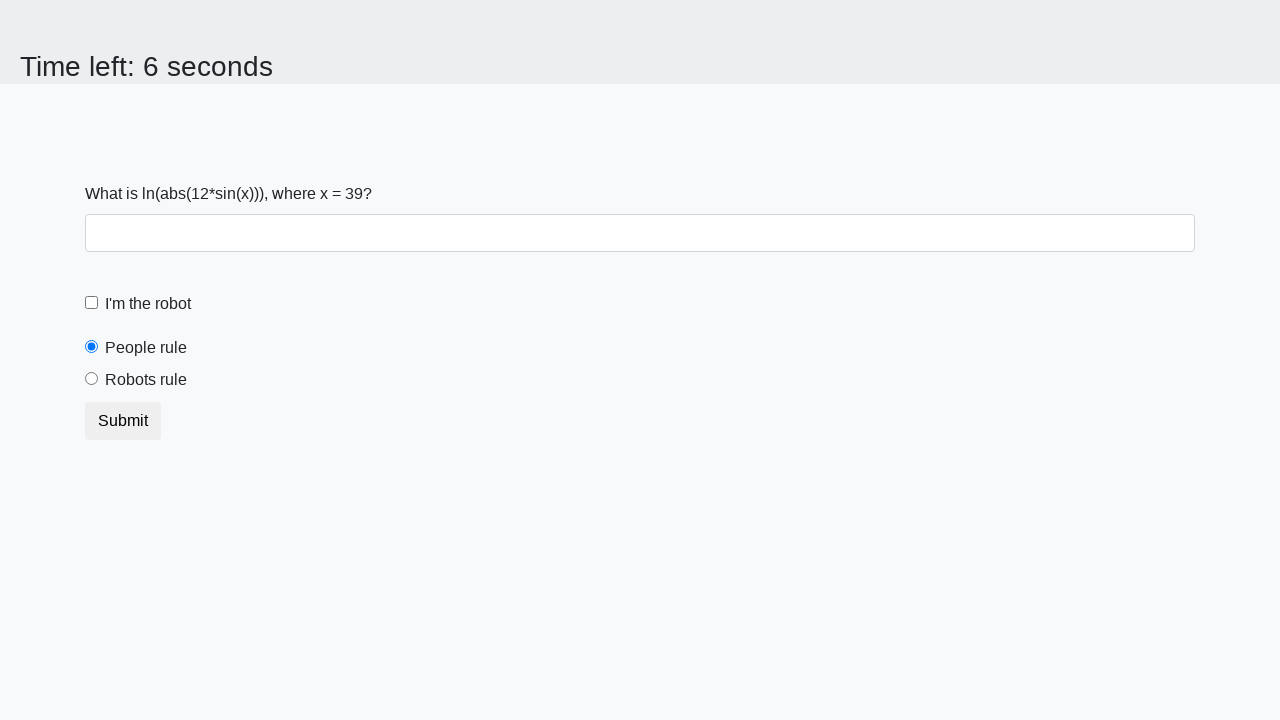

Filled answer field with calculated value: 2.4480303879951264 on #answer
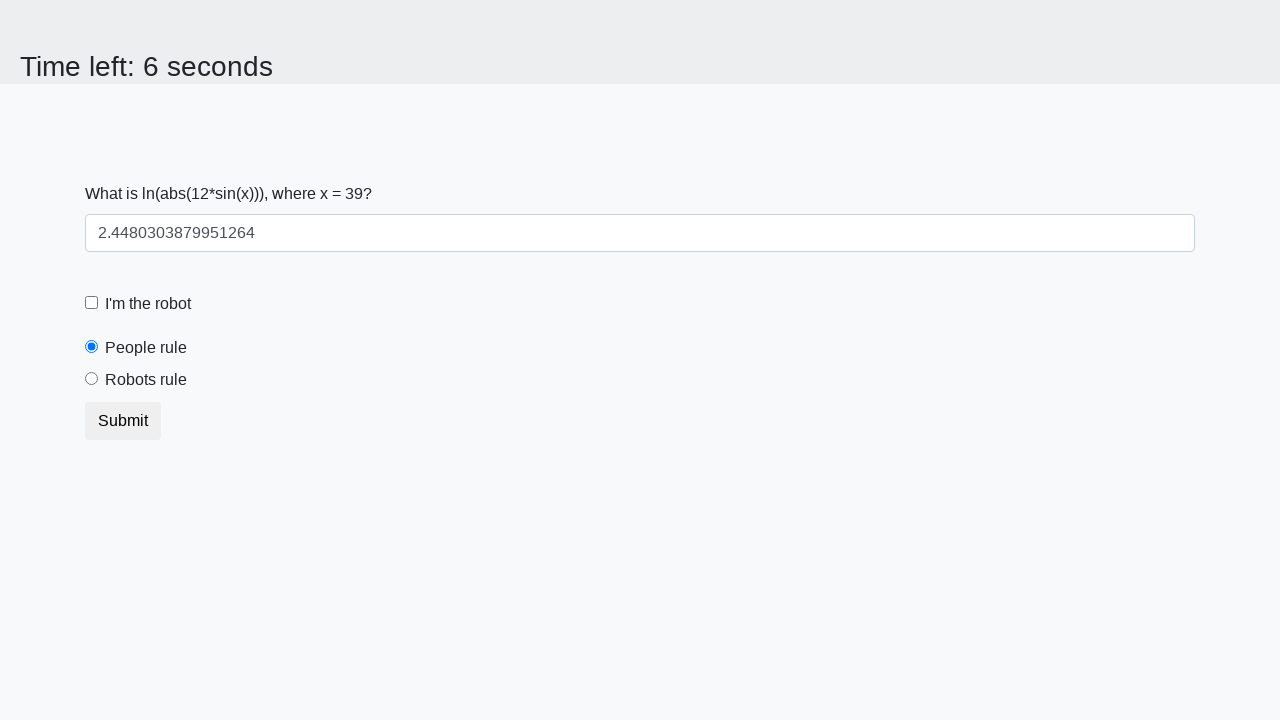

Clicked 'I'm the robot' checkbox at (92, 303) on #robotCheckbox
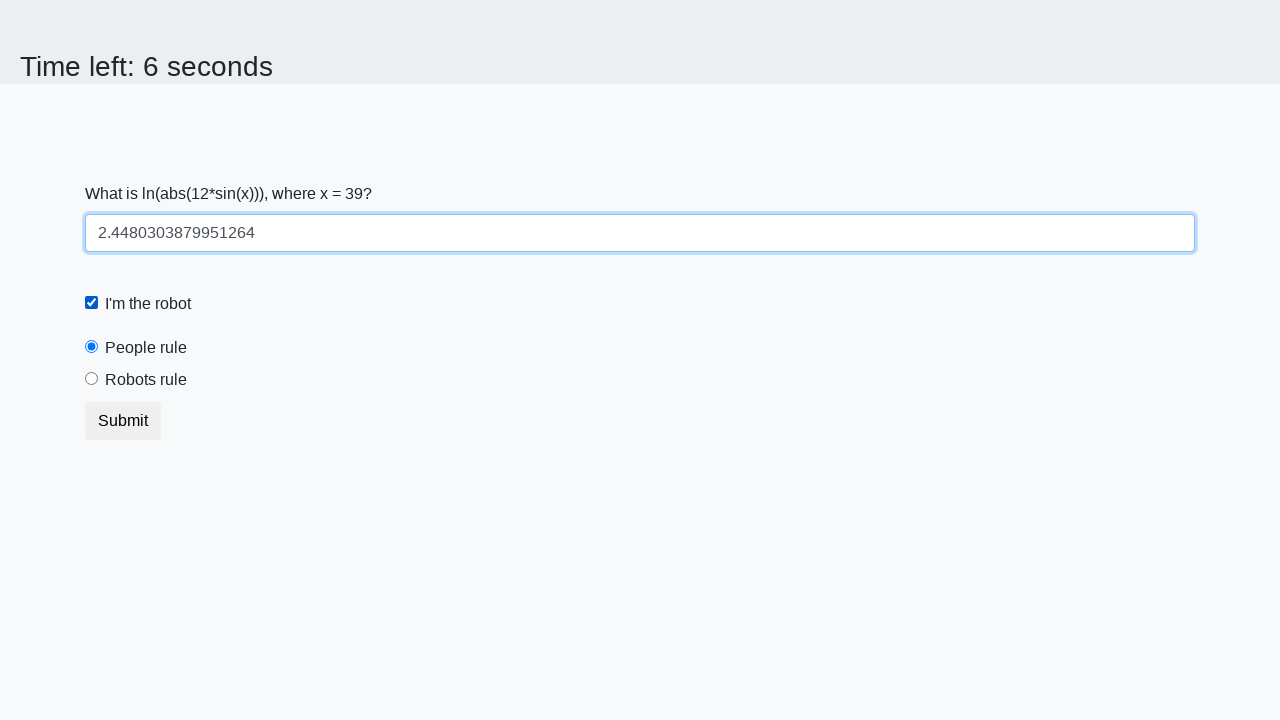

Selected 'Robots rule!' radio button at (92, 379) on #robotsRule
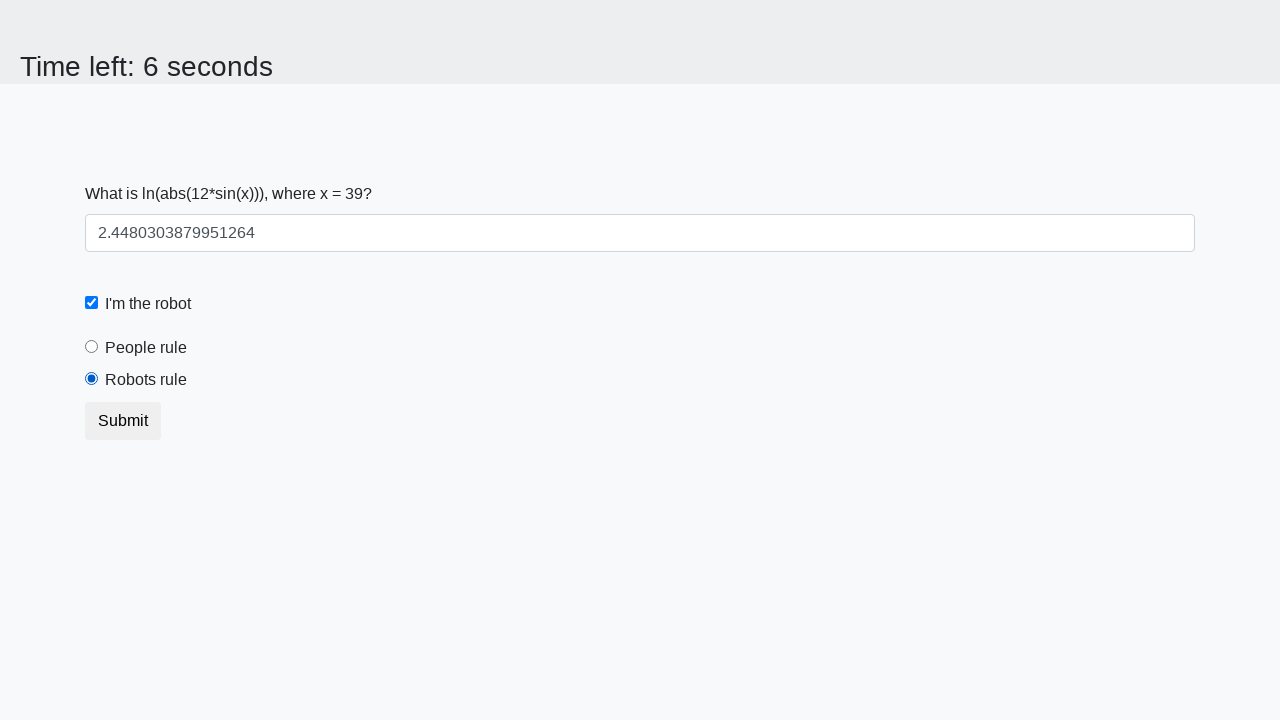

Clicked submit button to complete math captcha at (123, 421) on [type='submit']
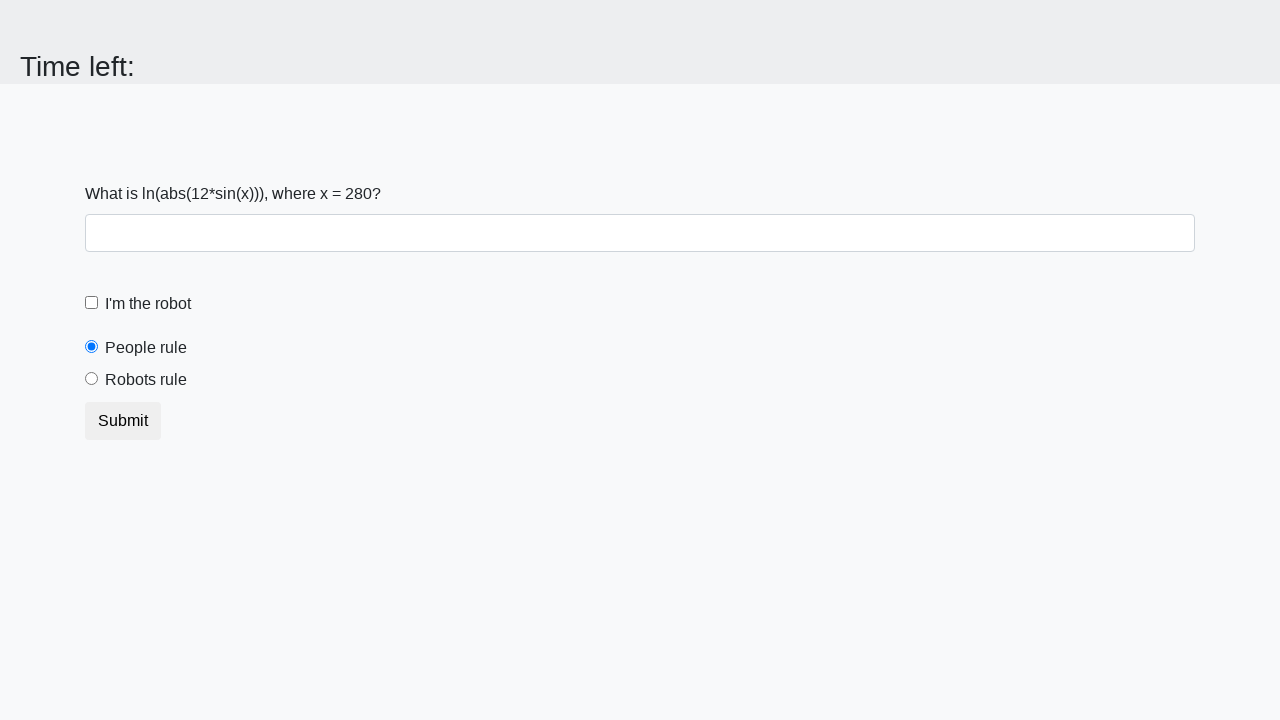

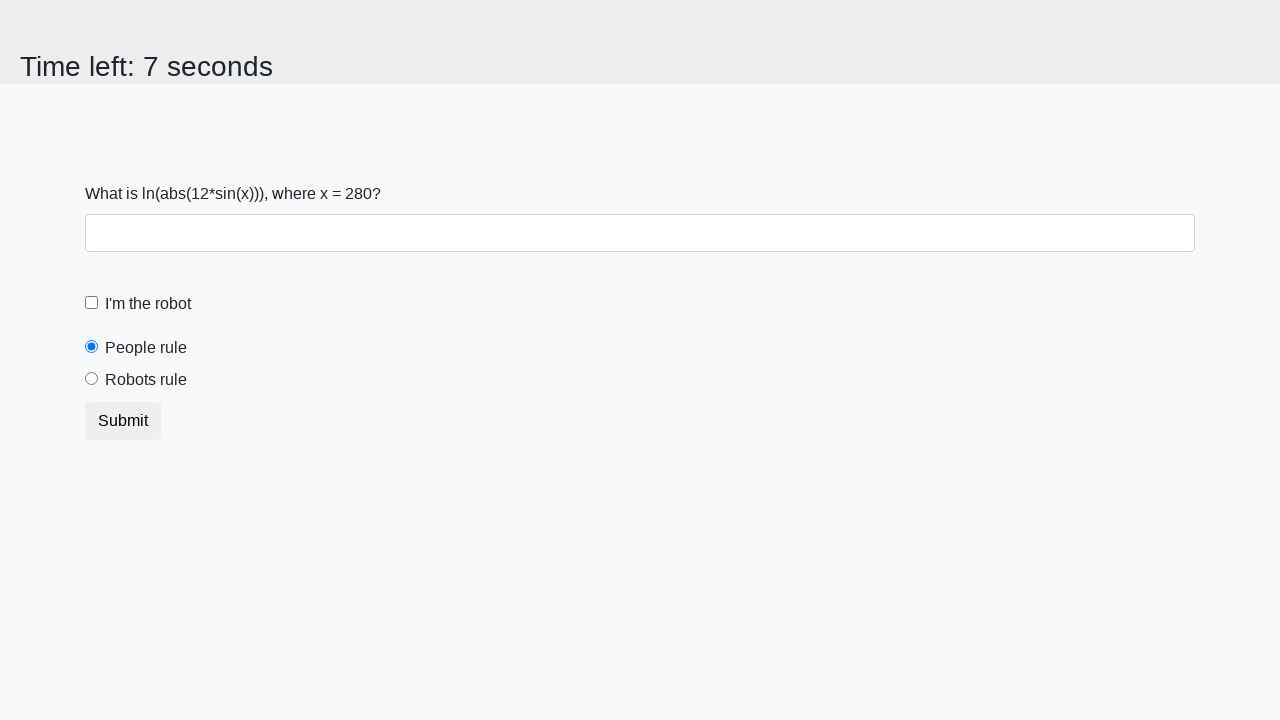